Tests file download functionality by navigating to a file download page and clicking a download link, then waiting for the download to complete.

Starting URL: https://testcenter.techproeducation.com/index.php?page=file-download

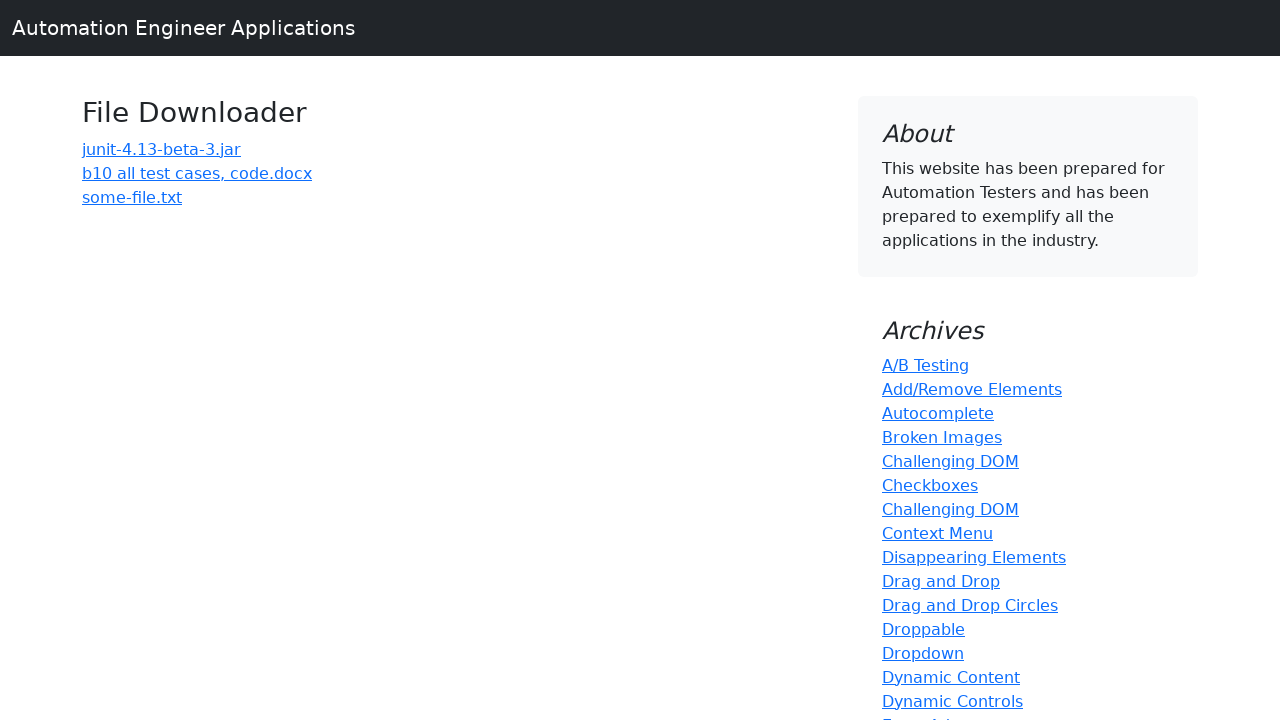

Navigated to file download page
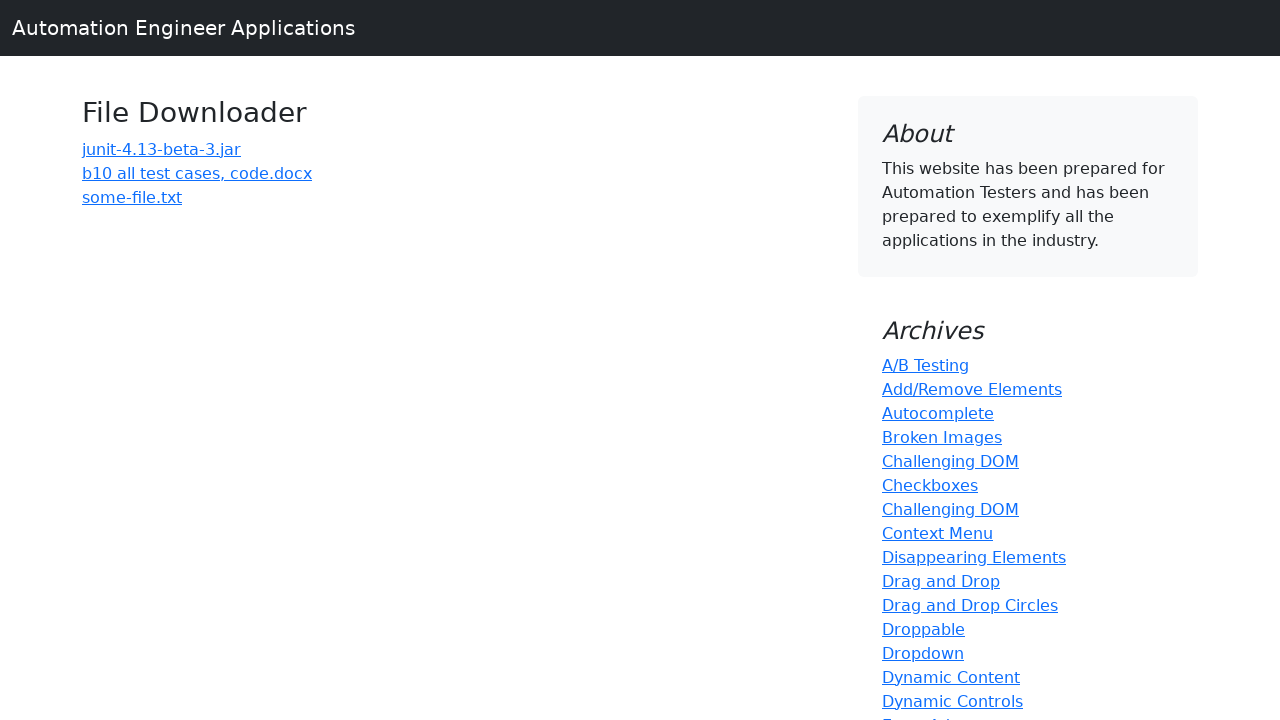

Clicked download link for 'b10 all test cases, code.docx' at (197, 173) on a:has-text('b10 all')
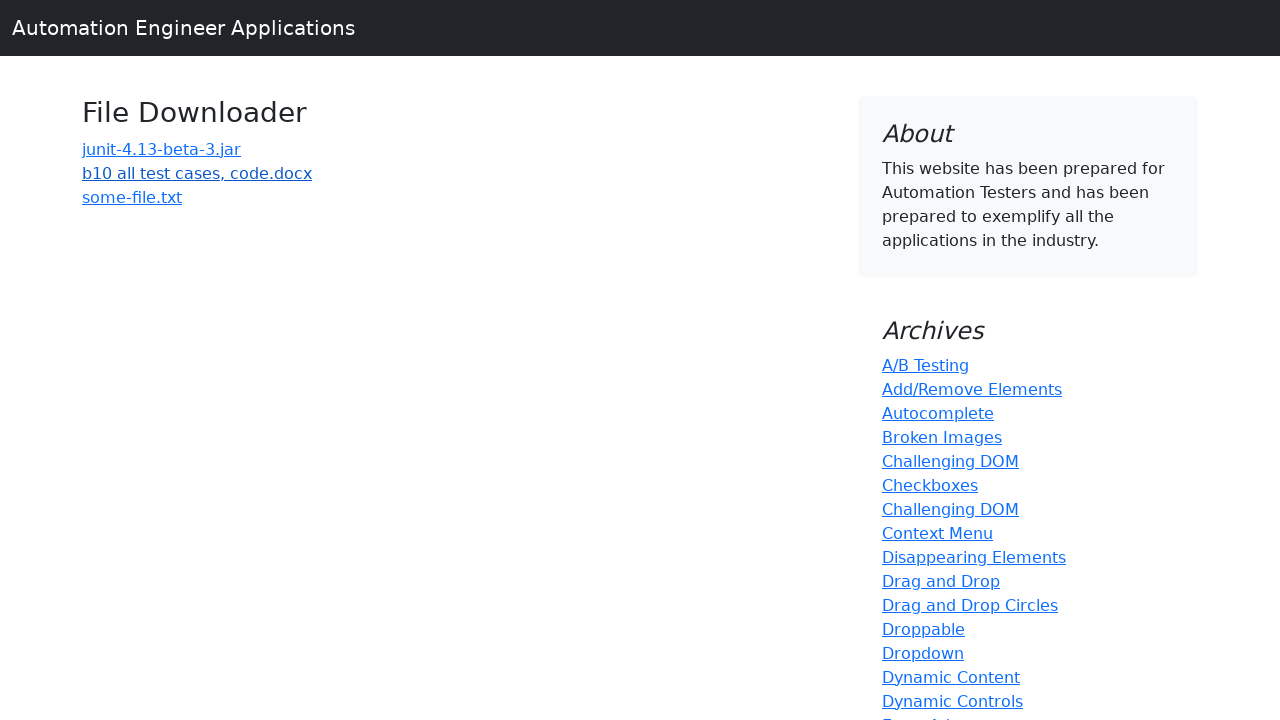

Download completed and download object retrieved
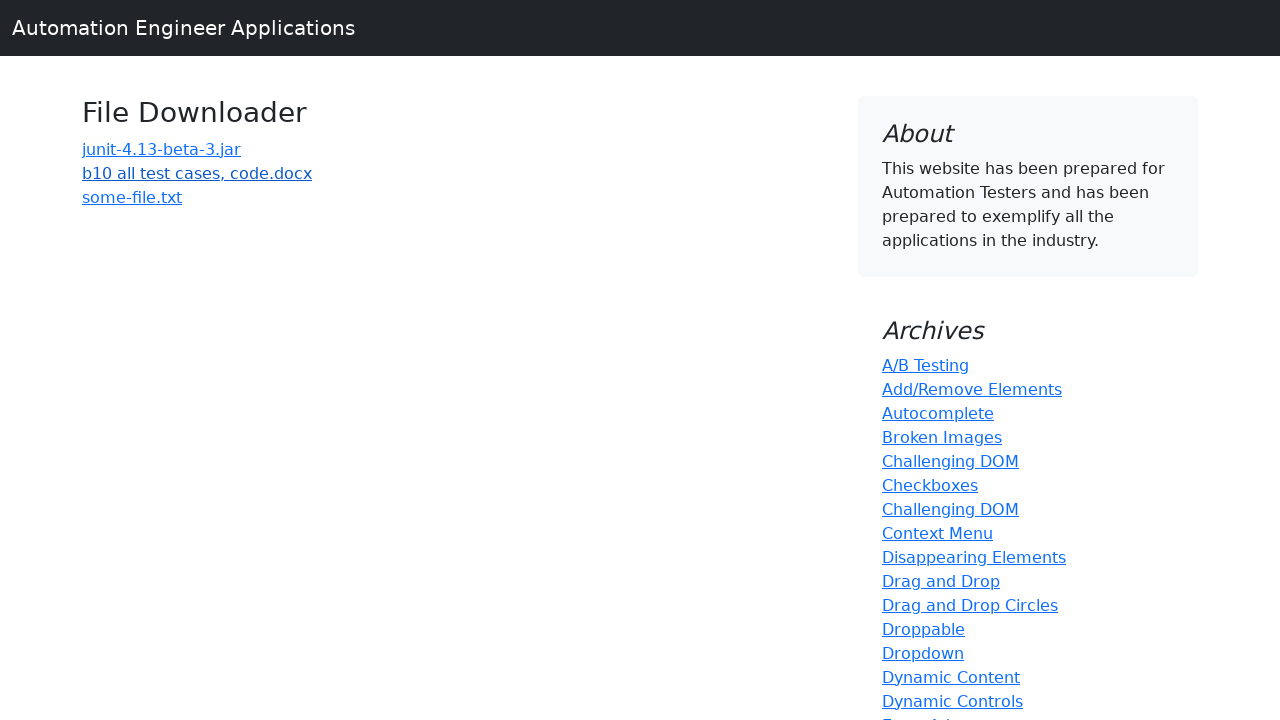

Verified download filename contains 'b10 all'
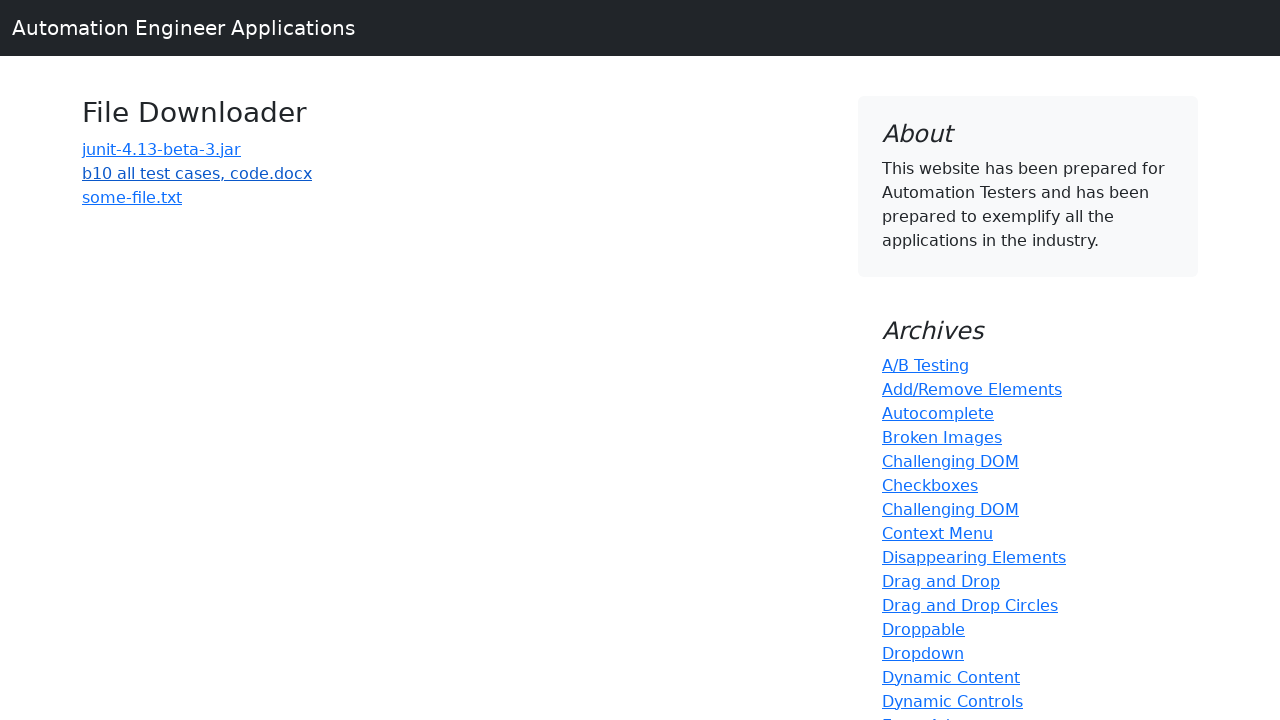

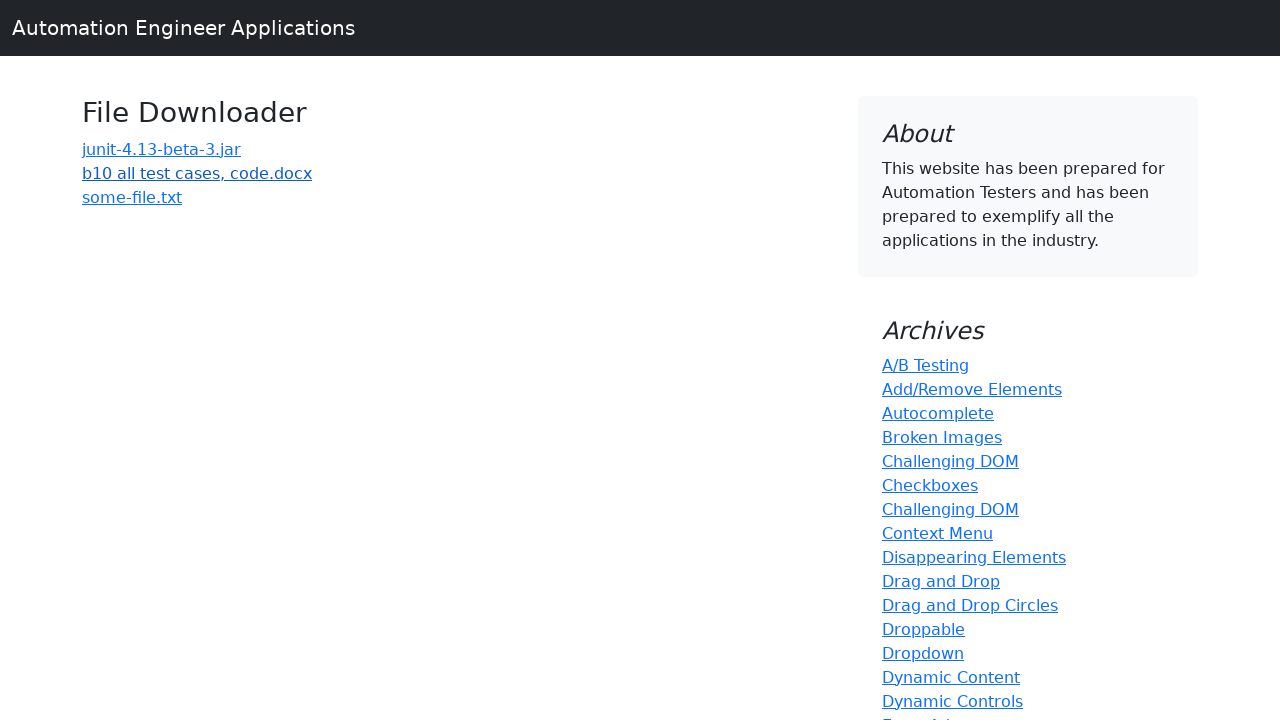